Tests successful registration by filling all available fields including optional ones (phone and address) and verifying the success message

Starting URL: https://suninjuly.github.io/registration1.html

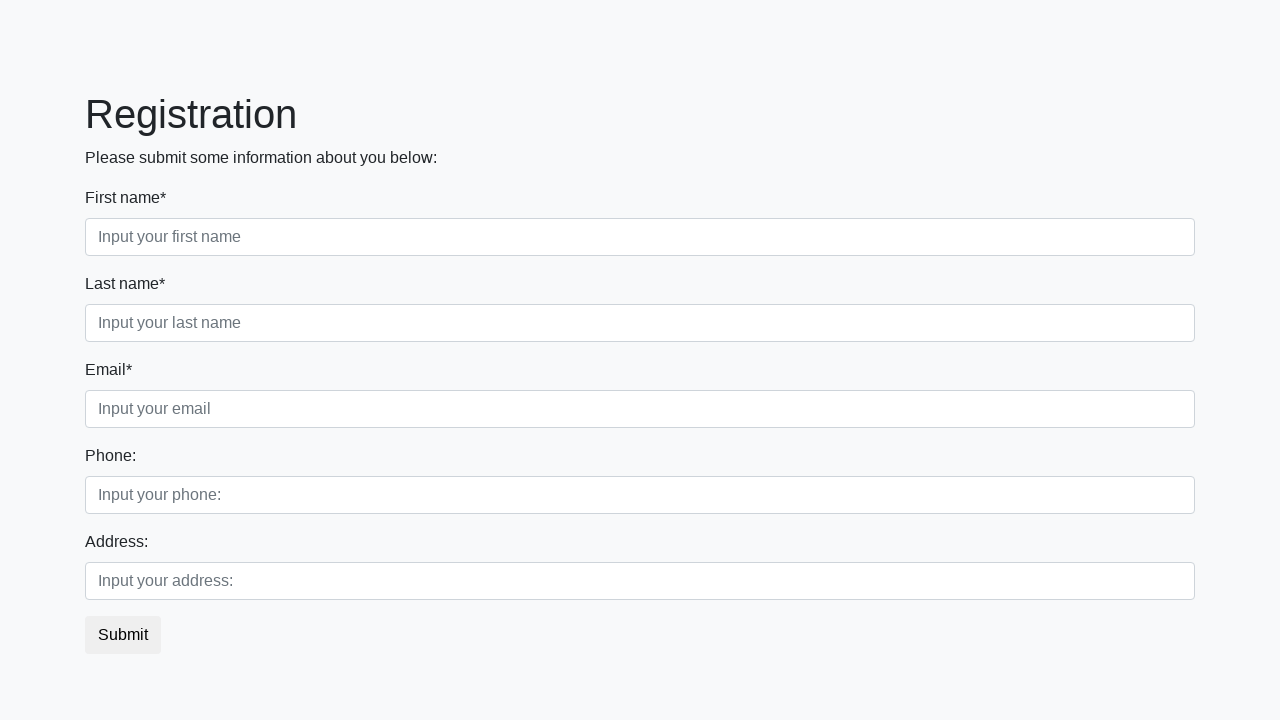

Filled first name field with 'John' on input[placeholder='Input your first name']
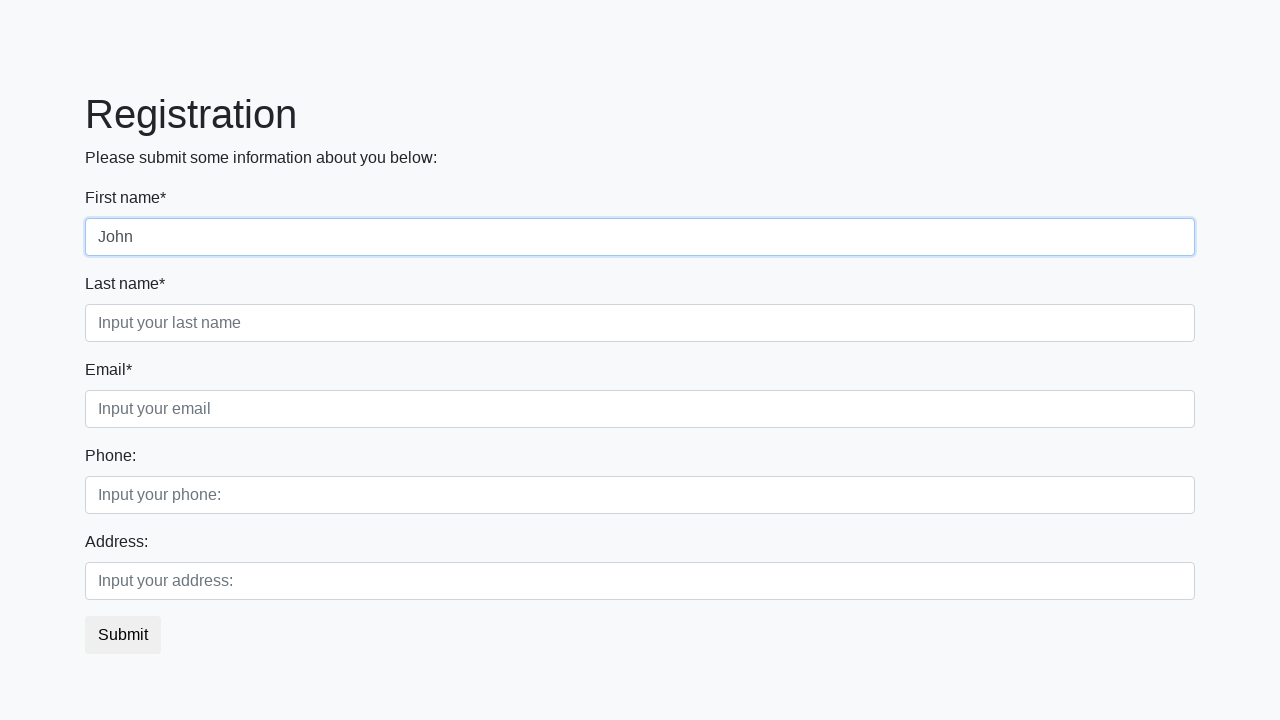

Filled last name field with 'Black' on input[placeholder='Input your last name']
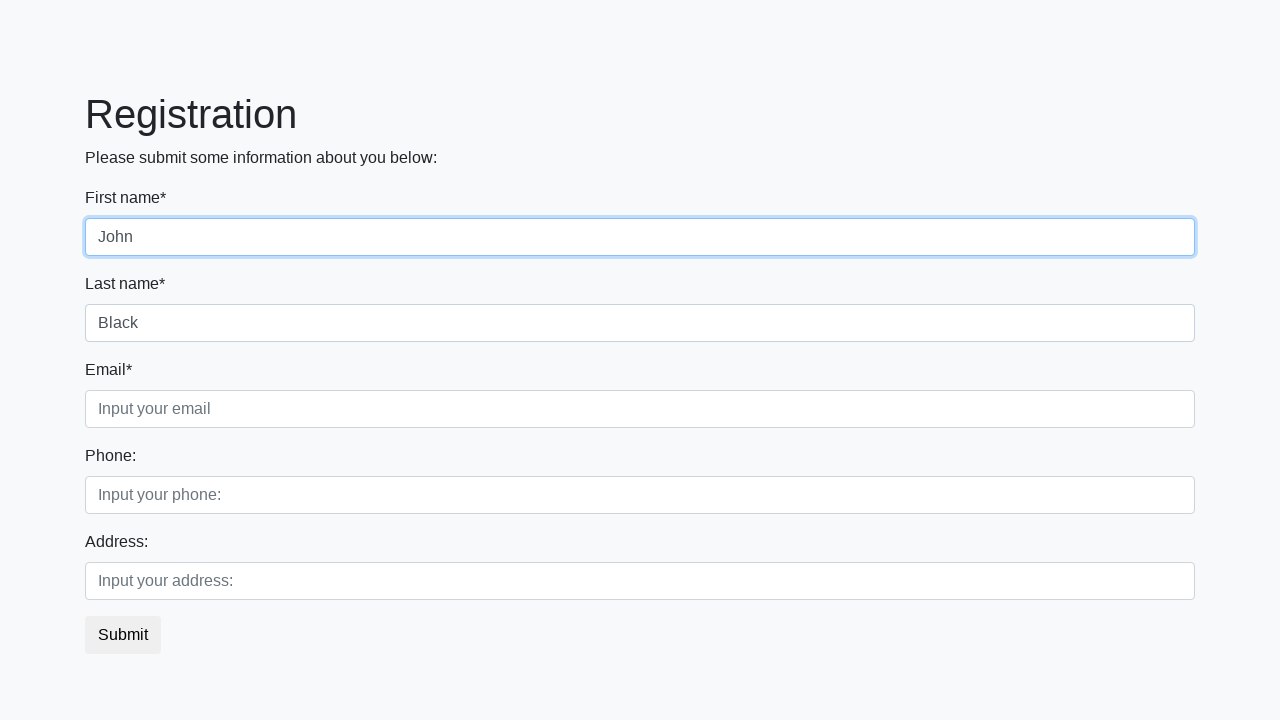

Filled email field with 'jblack@gmail.com' on .form-control.third
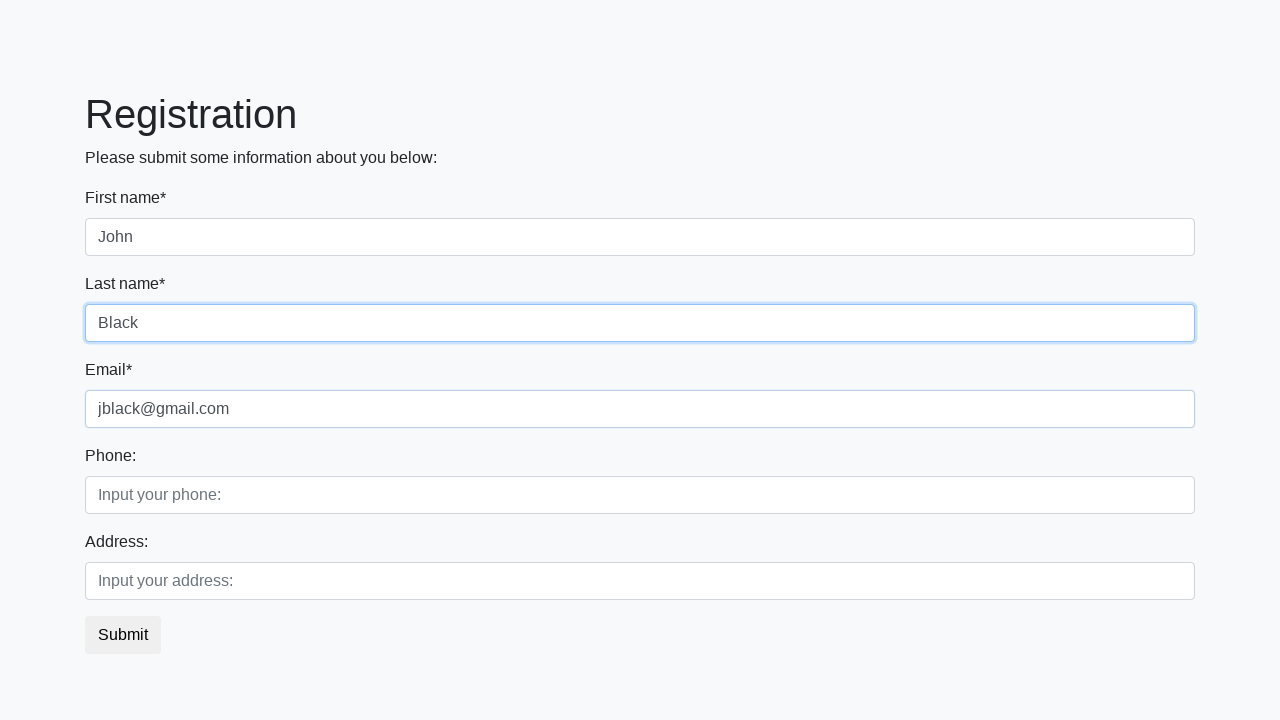

Filled phone field with '1232354' on input[placeholder='Input your phone:']
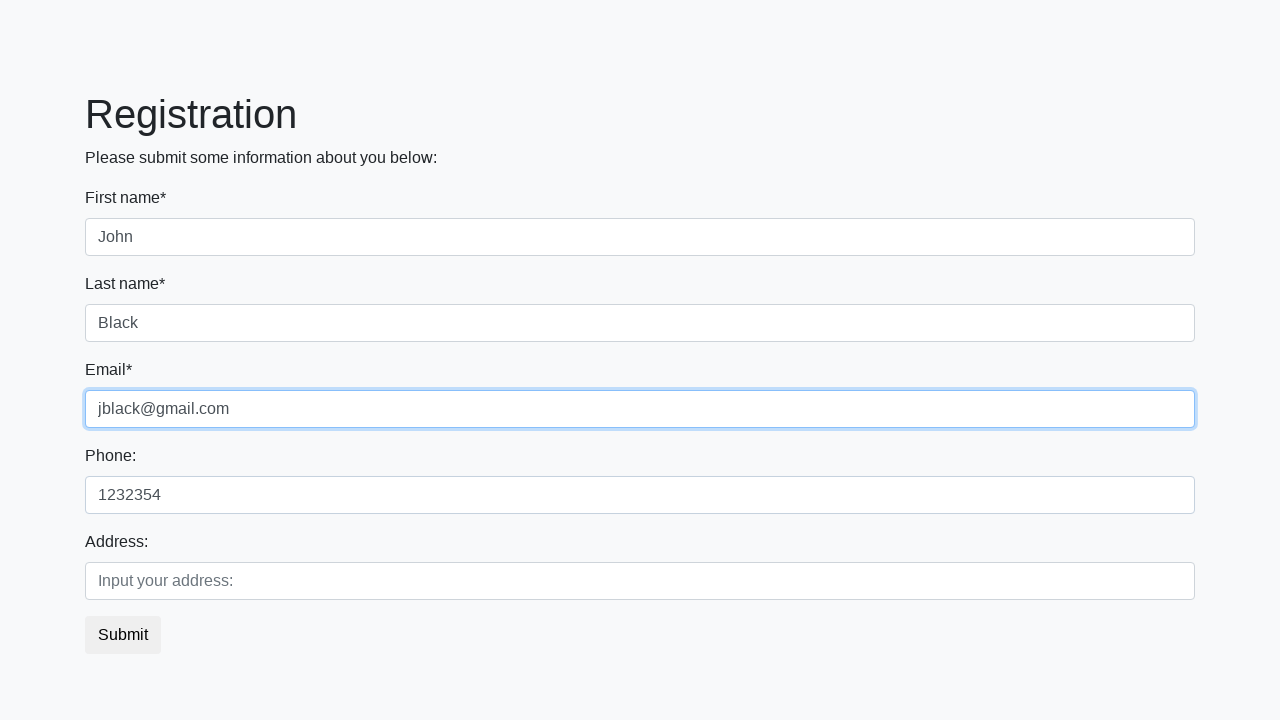

Filled address field with 'Baker Street, 65' on input[placeholder='Input your address:']
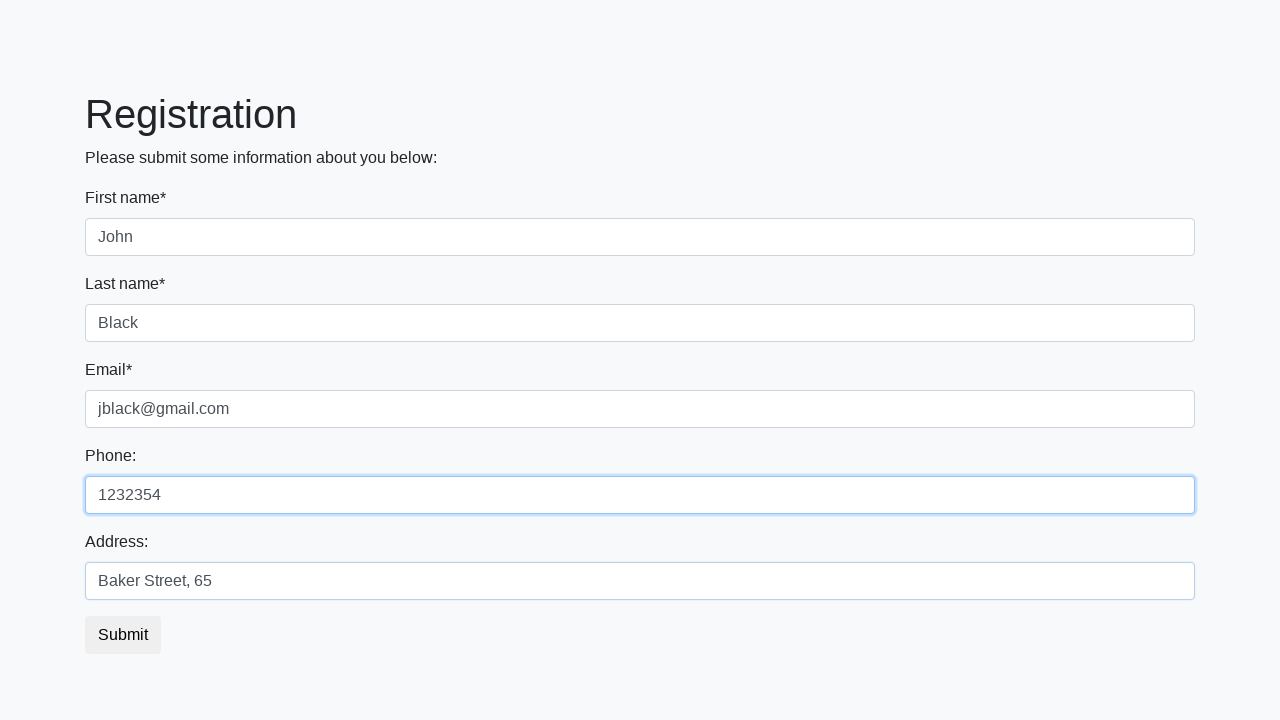

Clicked submit button to register at (123, 635) on .btn-default
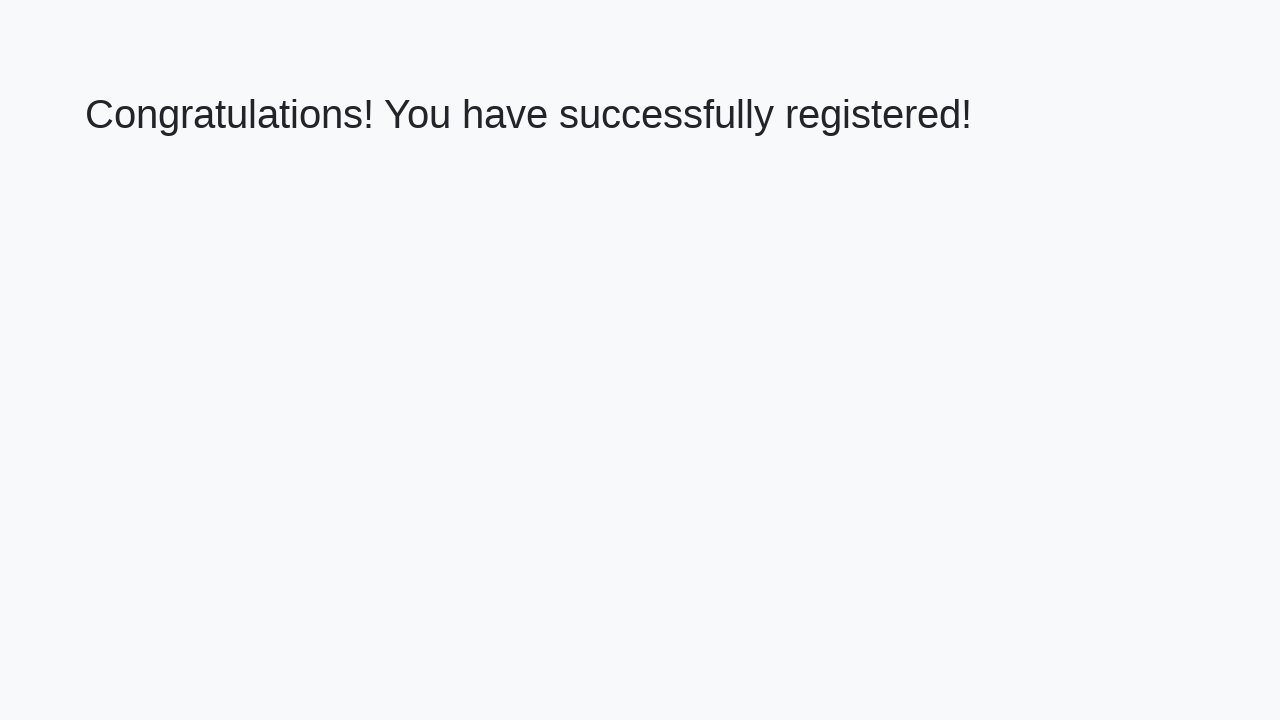

Success message heading loaded
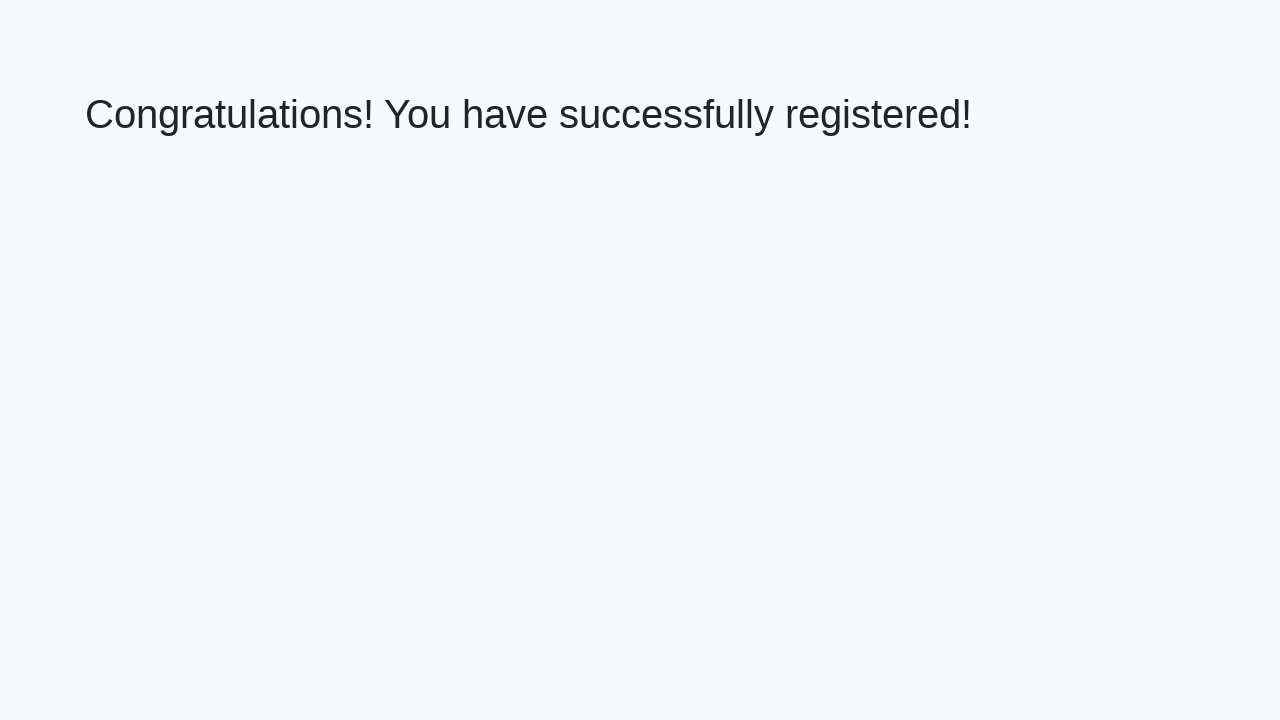

Verified success message: 'Congratulations! You have successfully registered!'
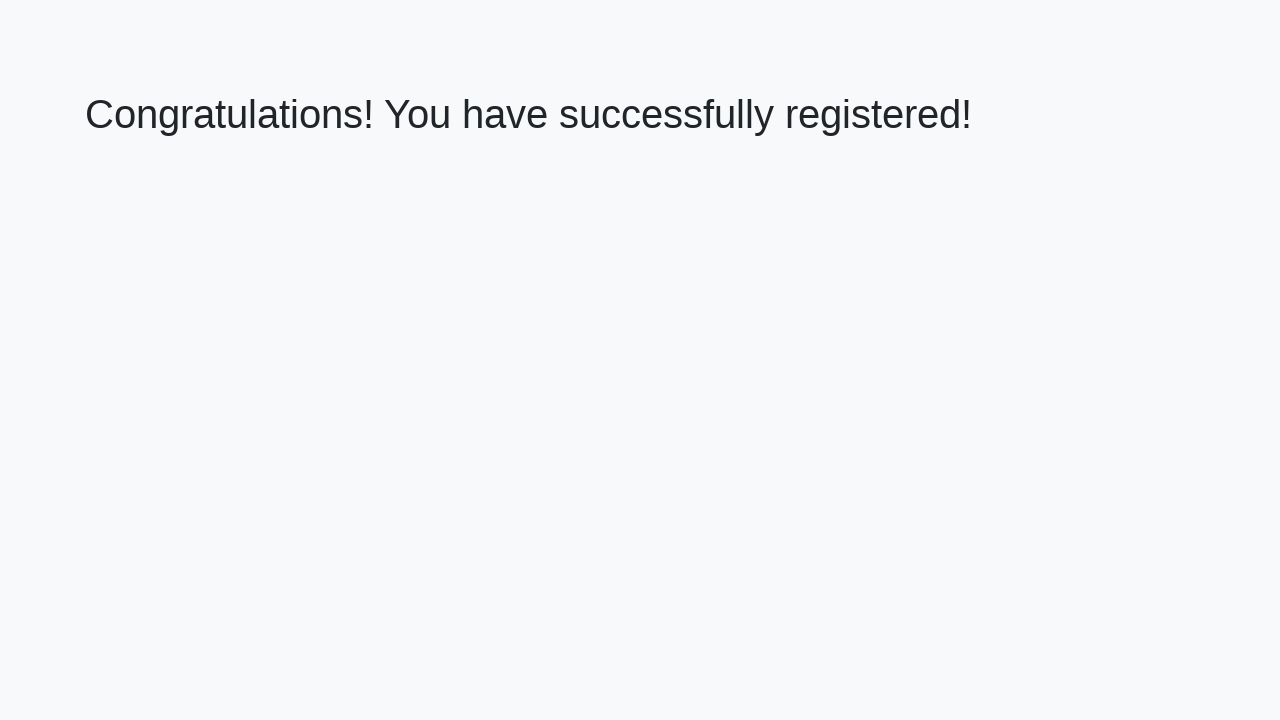

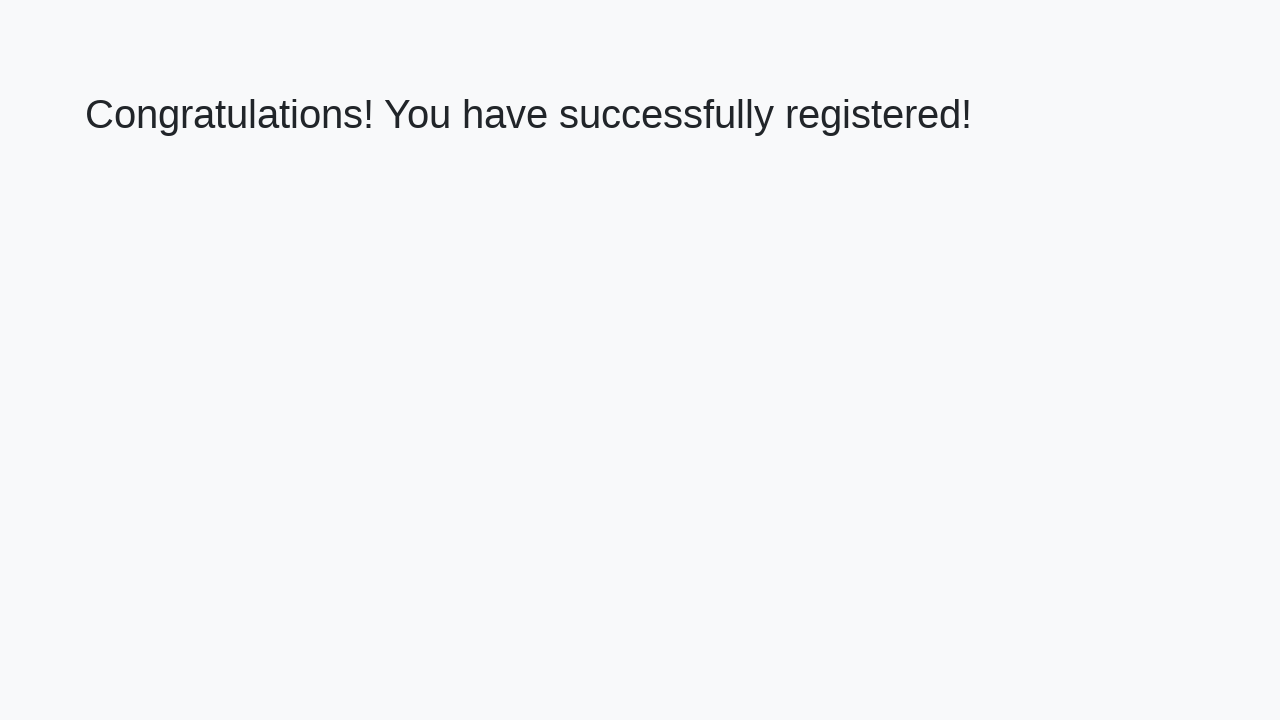